Tests right-click context menu functionality by performing a right-click action on a button element

Starting URL: https://swisnl.github.io/jQuery-contextMenu/demo.html

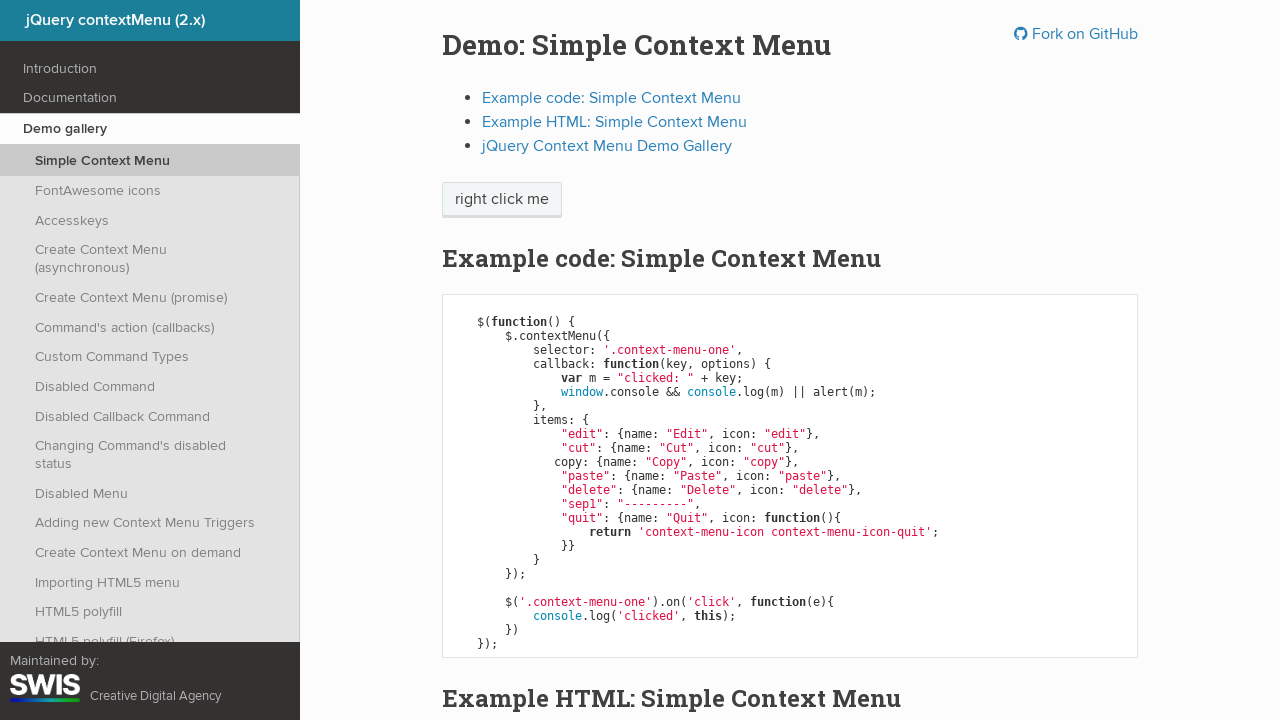

Located the context menu button element
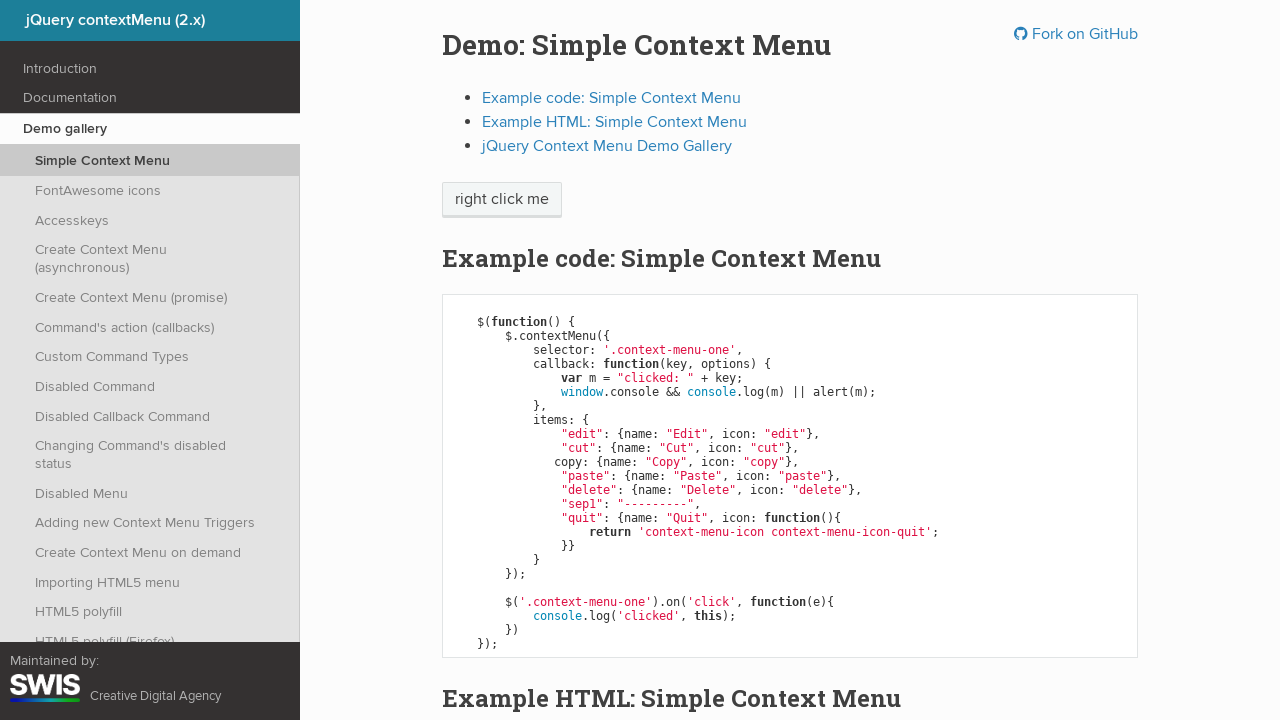

Performed right-click action on the button element at (502, 200) on span.context-menu-one.btn.btn-neutral
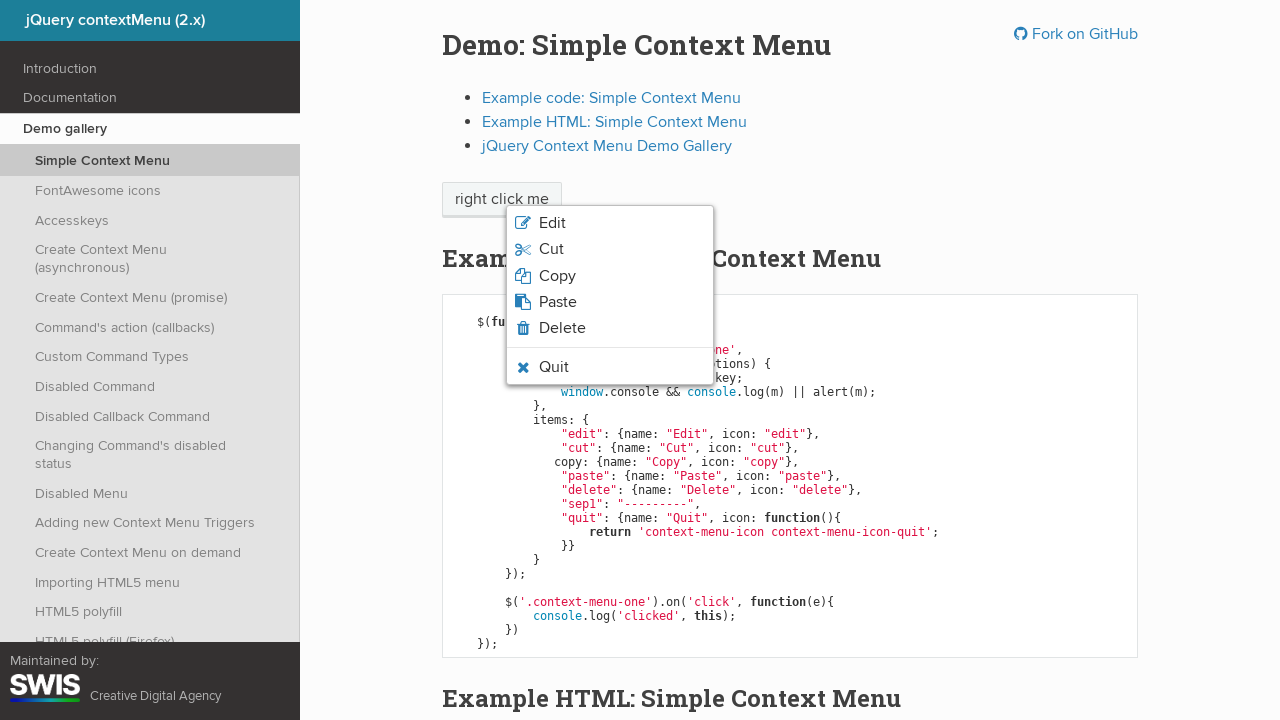

Waited for context menu to appear
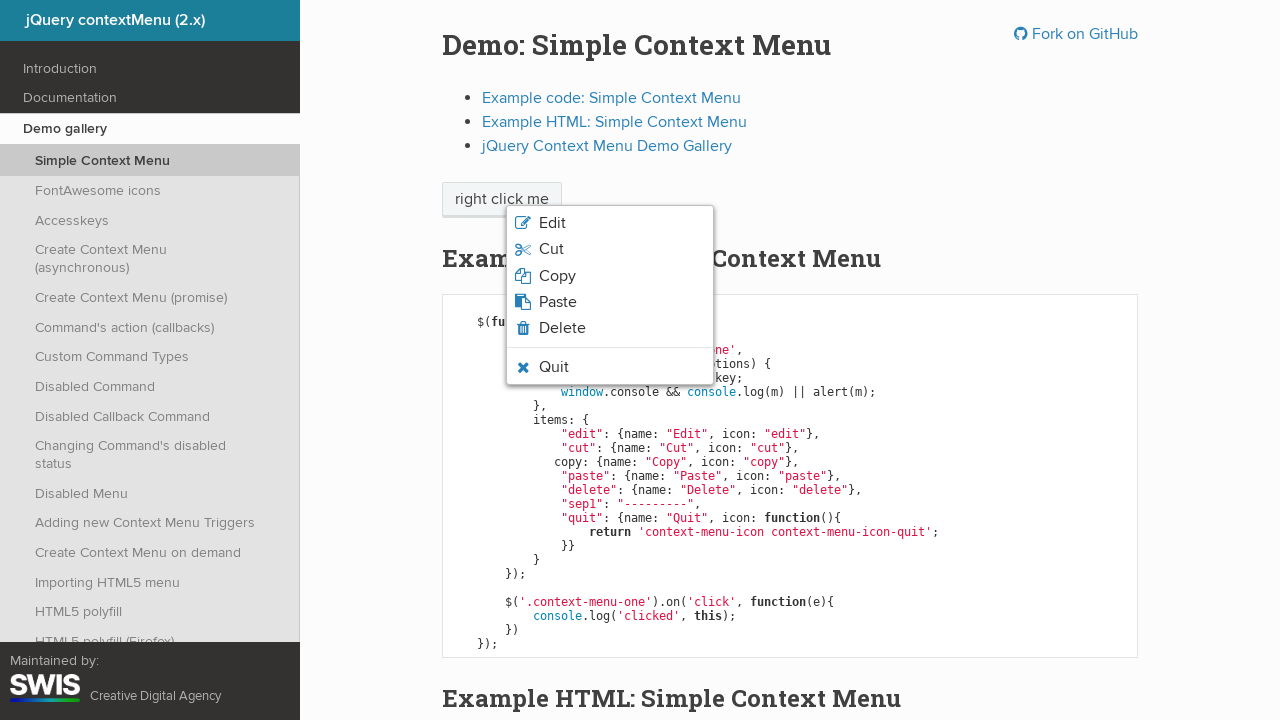

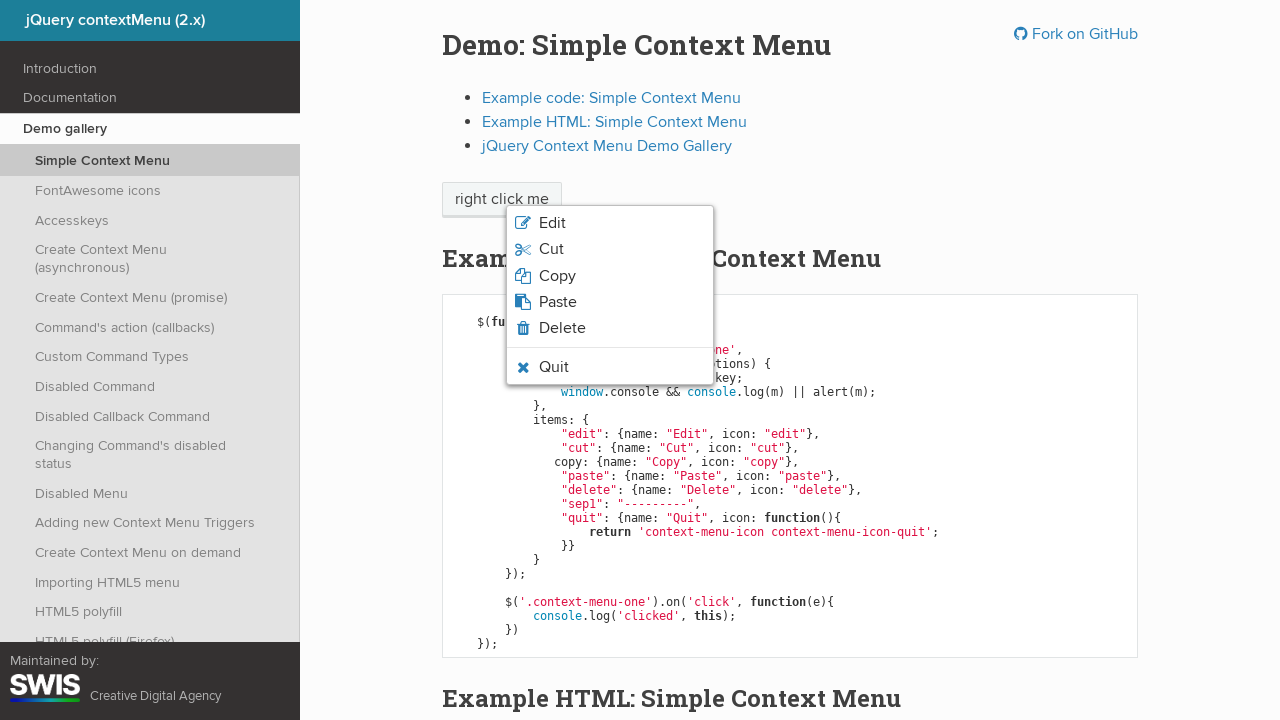